Tests the jQuery UI datepicker component by switching to an iframe, opening the datepicker, navigating to the next month, and selecting a specific date.

Starting URL: https://jqueryui.com/datepicker/

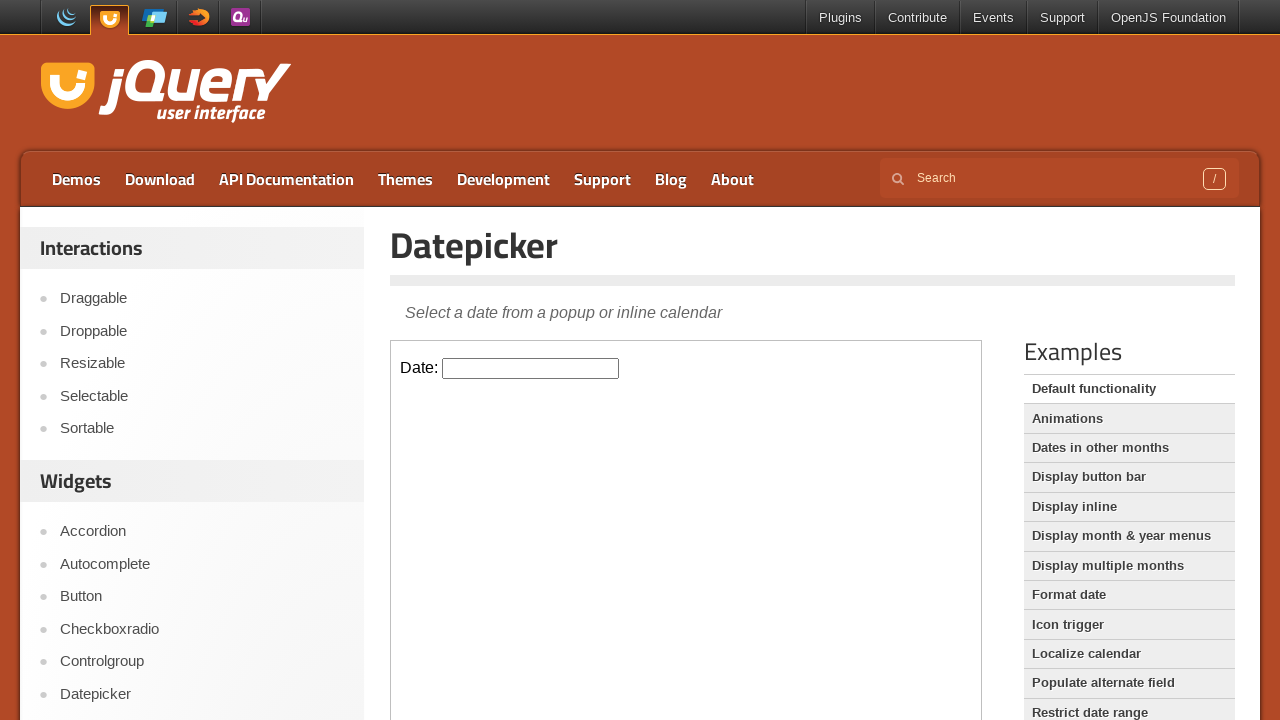

Located iframe containing the datepicker
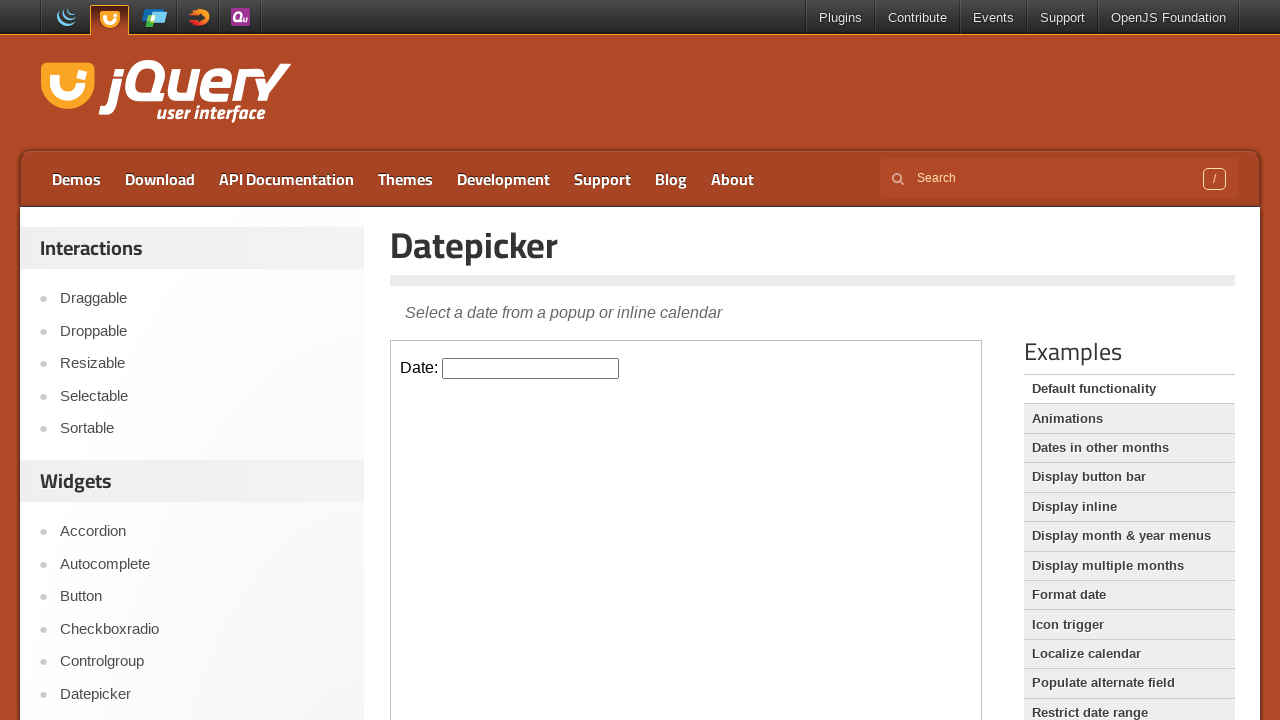

Clicked datepicker input field to open the calendar at (531, 368) on .demo-frame >> internal:control=enter-frame >> #datepicker
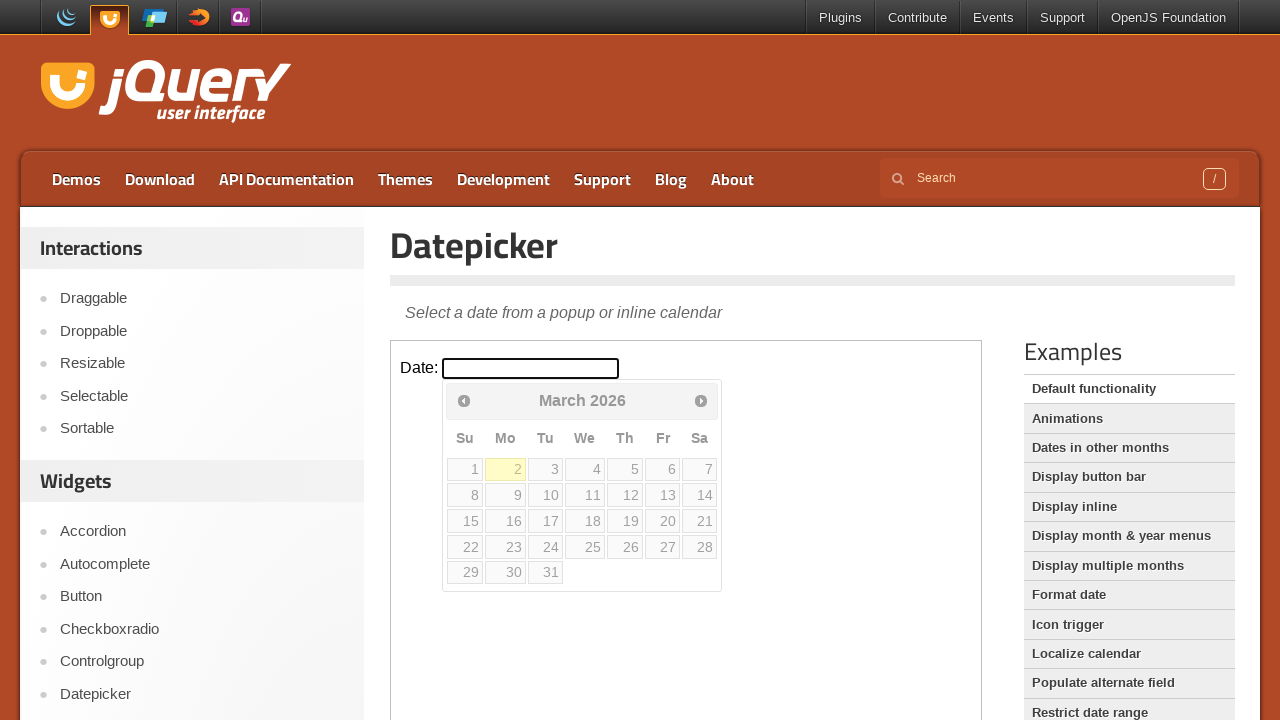

Waited for datepicker calendar to appear
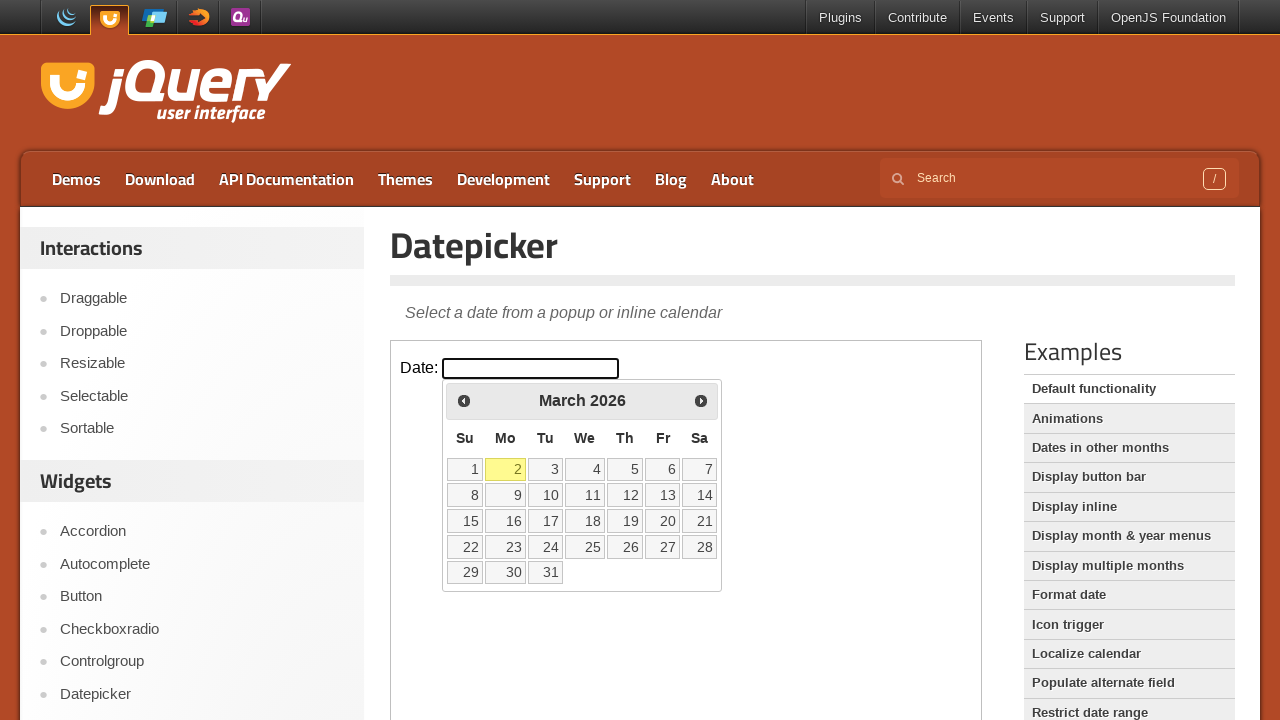

Clicked next button to navigate to the next month at (701, 400) on .demo-frame >> internal:control=enter-frame >> a[data-handler='next']
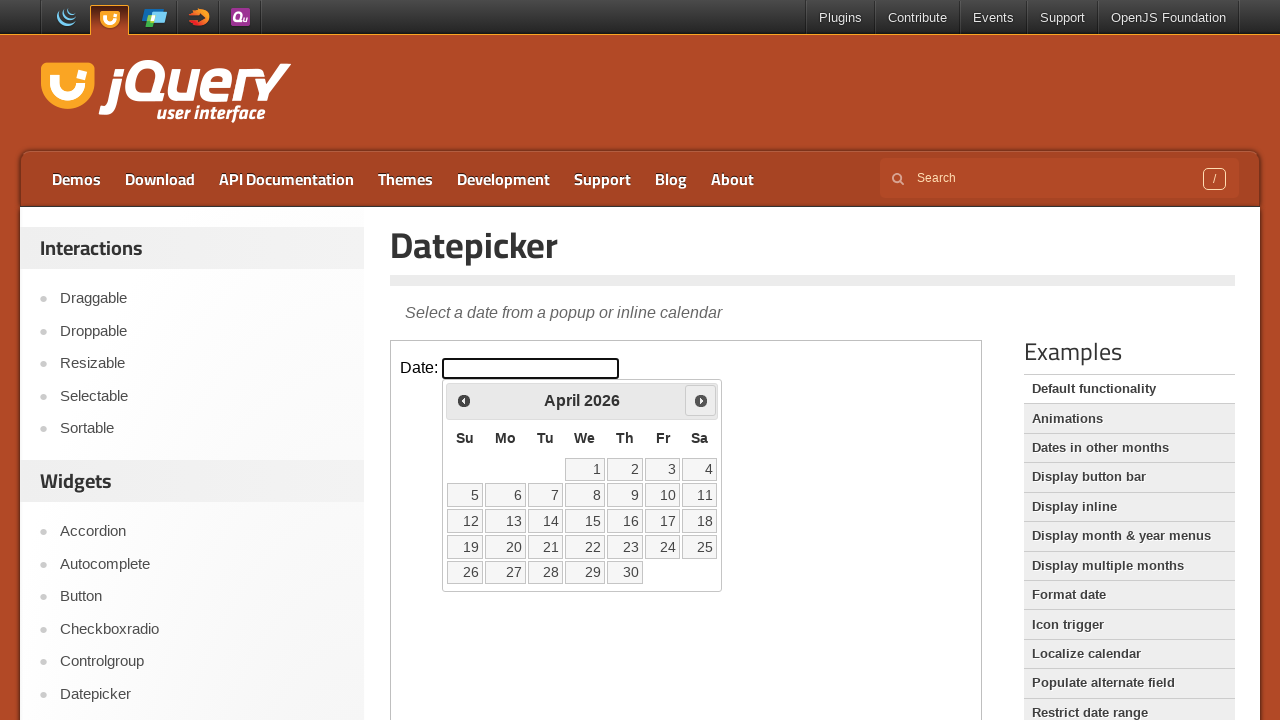

Waited for month transition animation to complete
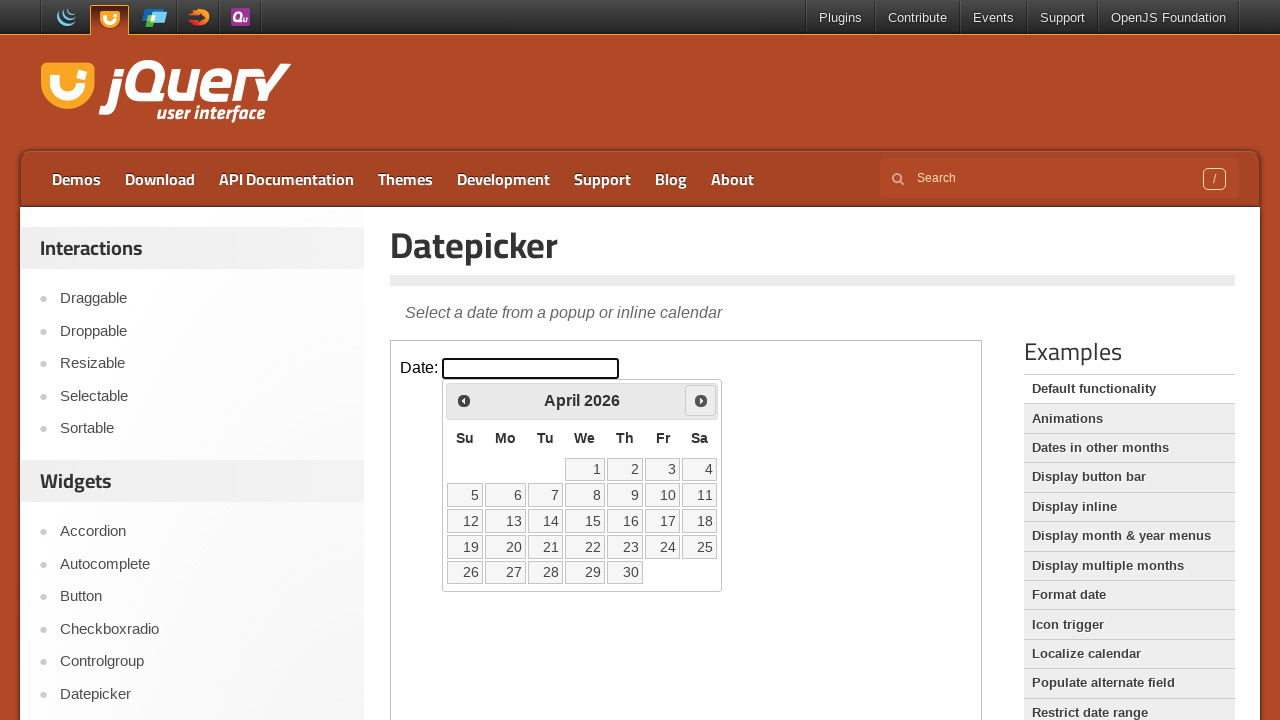

Clicked on date 22 to select it at (585, 547) on .demo-frame >> internal:control=enter-frame >> a:text('22')
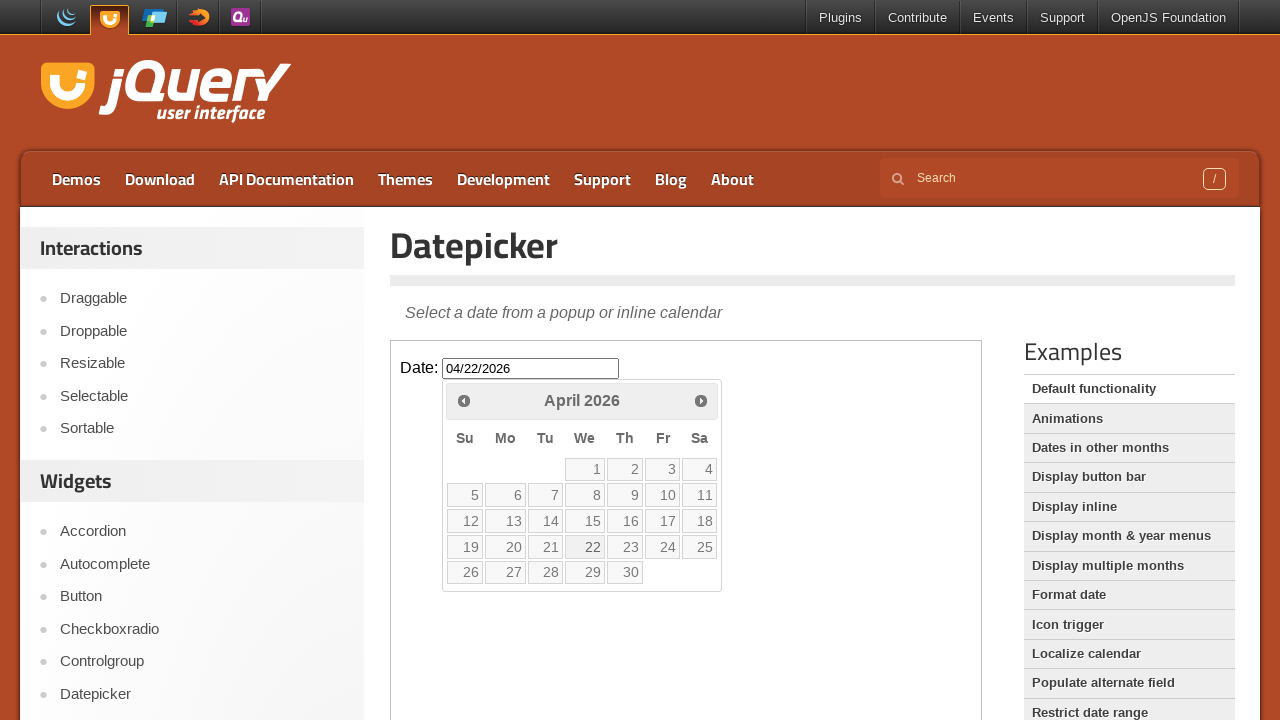

Waited for date selection to complete
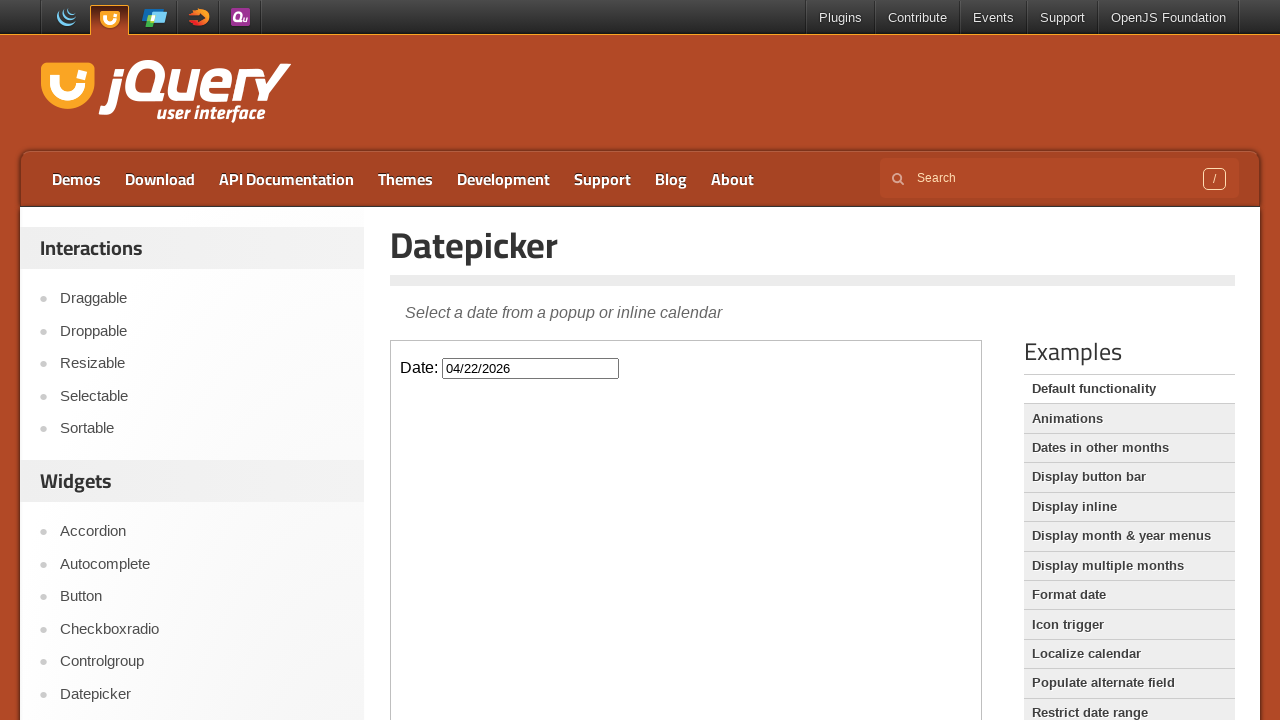

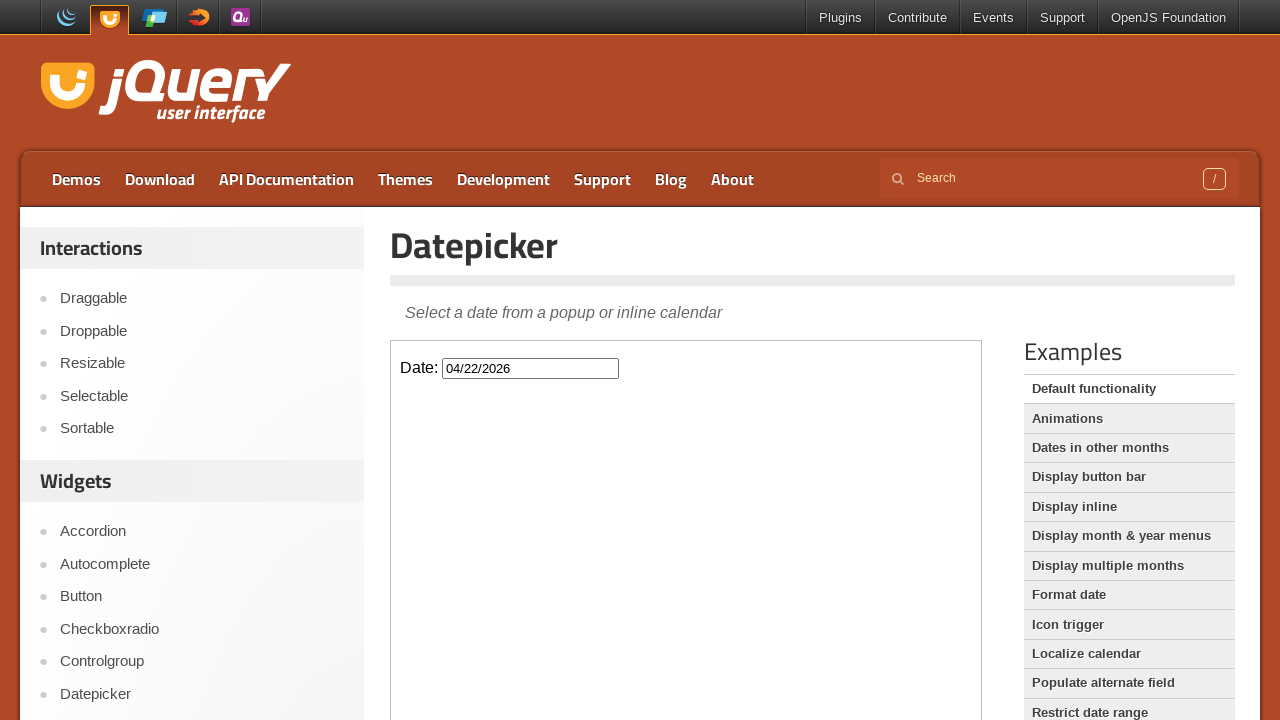